Tests filling the email field in a practice form

Starting URL: https://demoqa.com/automation-practice-form

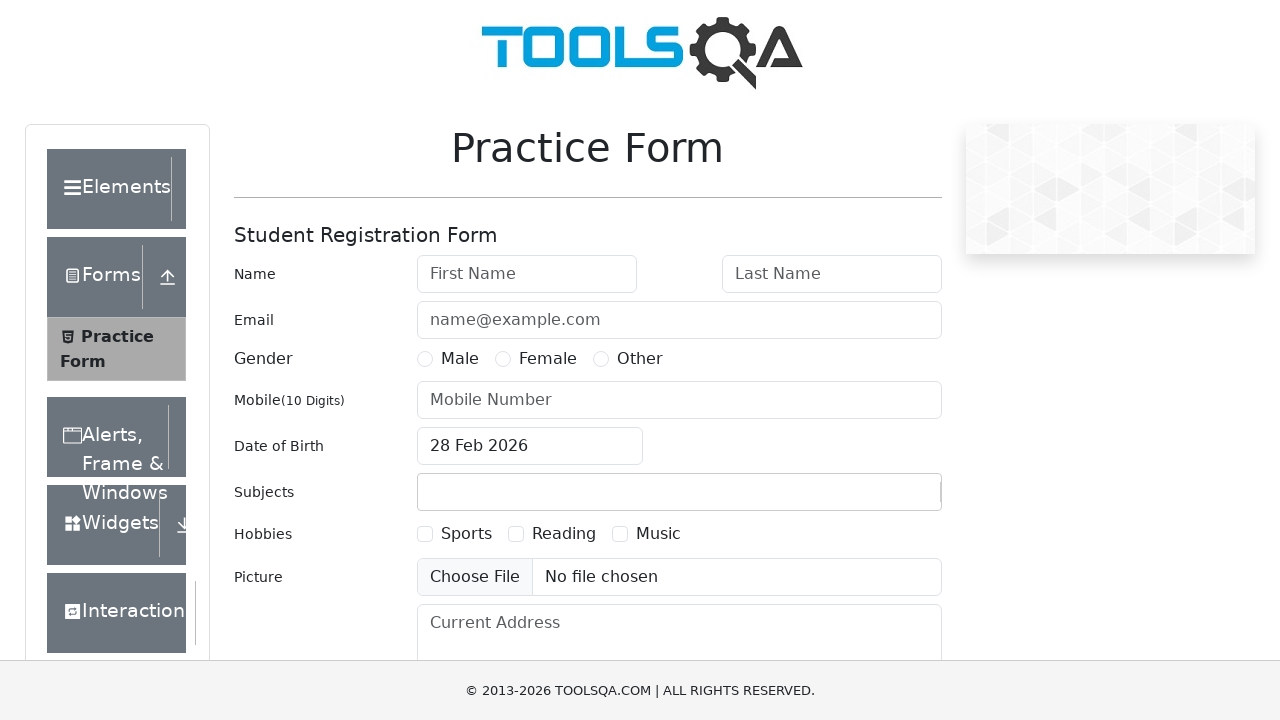

Filled email field with 'testuser87@example.com' on #userEmail
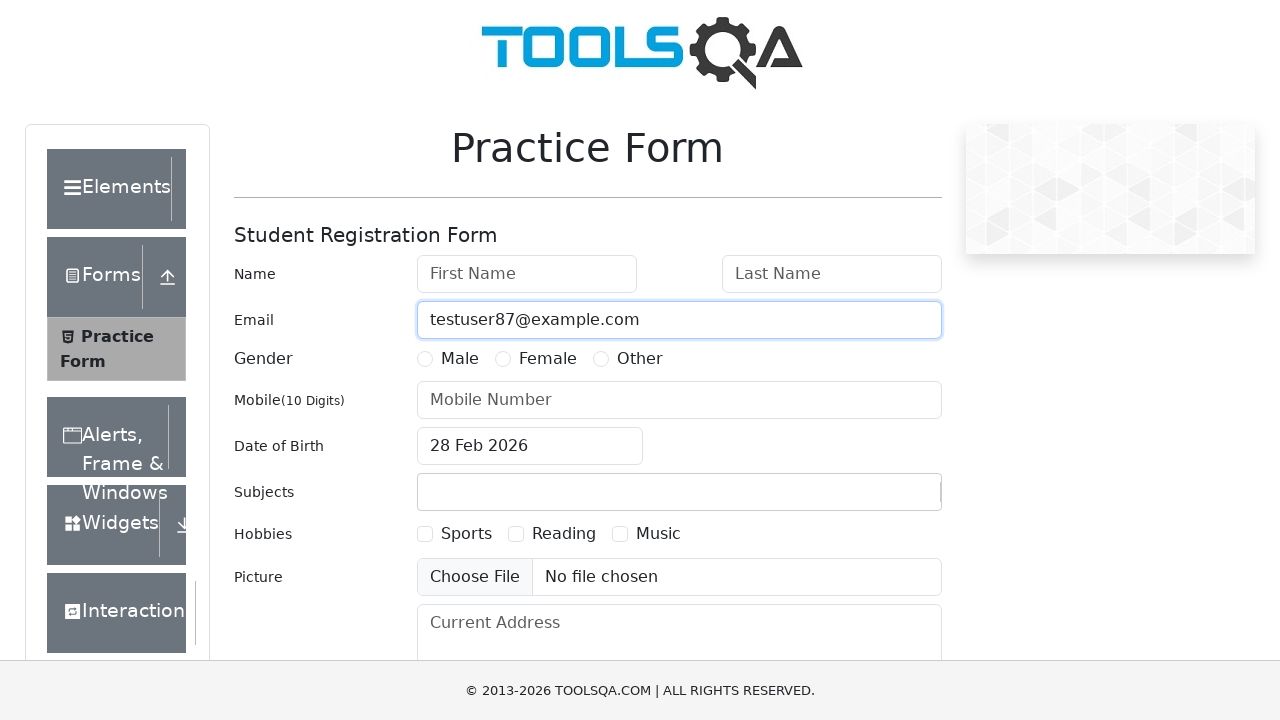

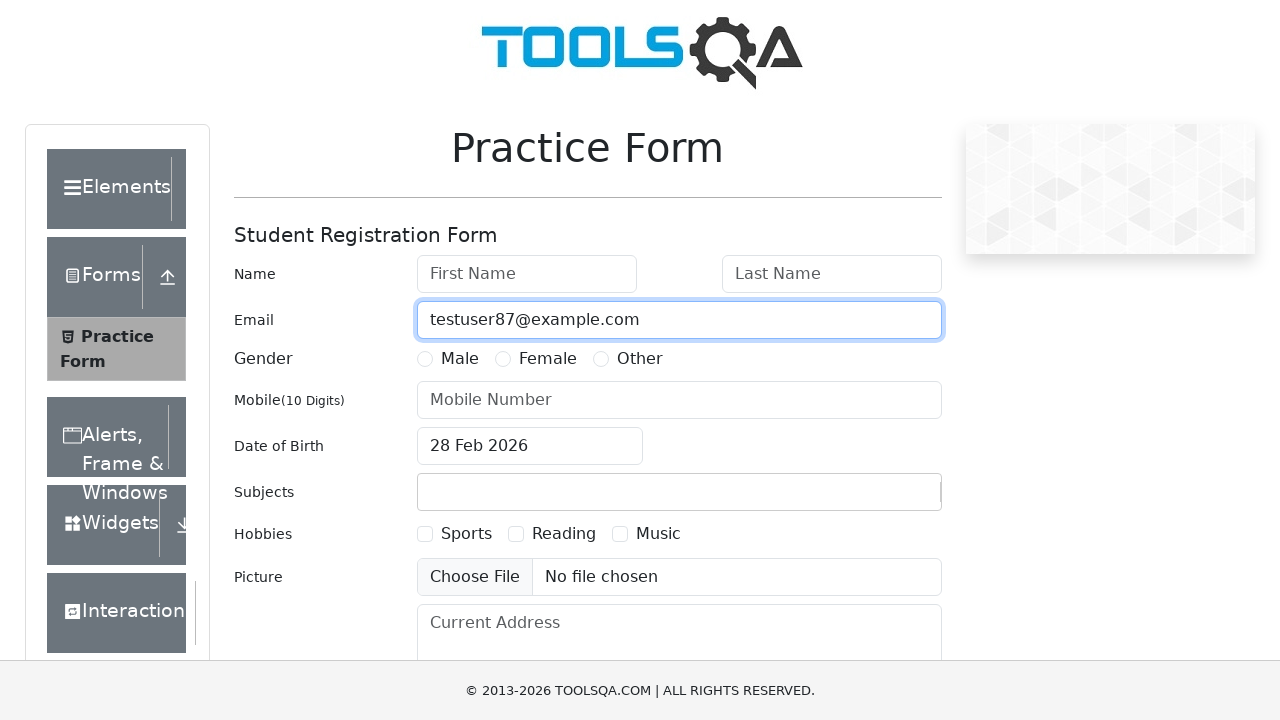